Fills various text input fields including email, address, password and full name on a practice form

Starting URL: https://www.tutorialspoint.com/selenium/practice/text-box.php

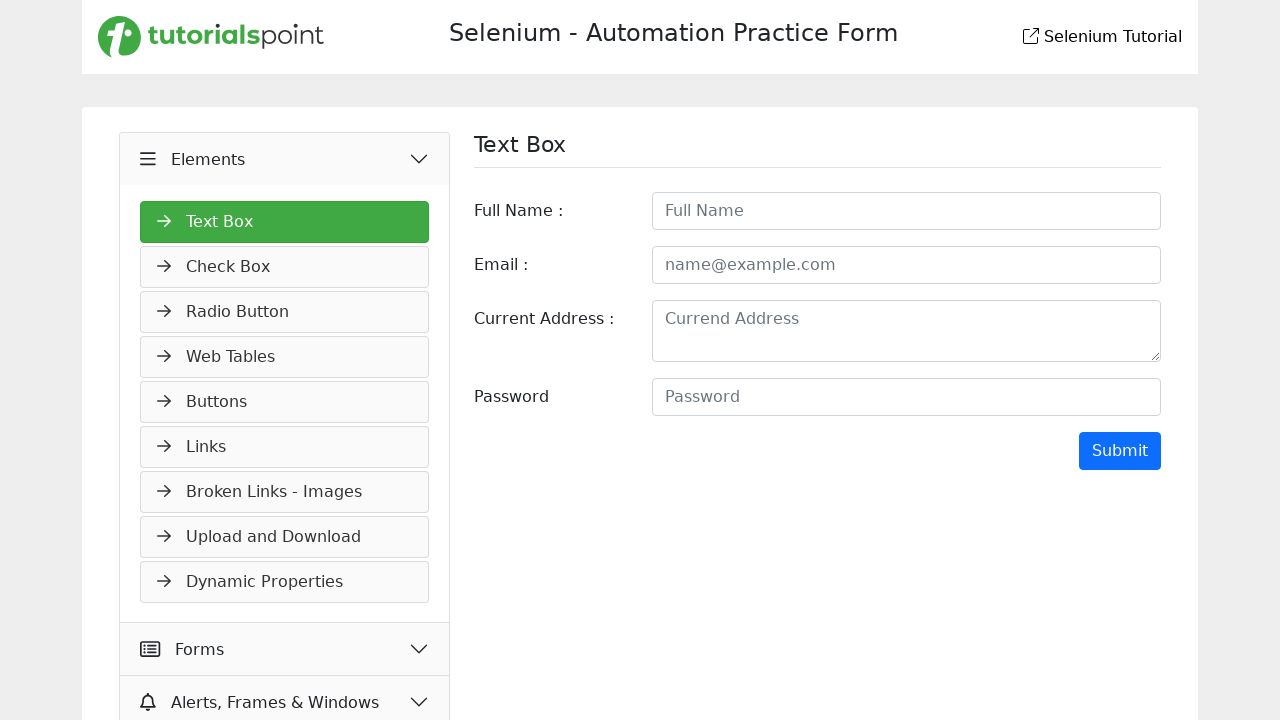

Filled email field with 'Asir@test.com' on input#email
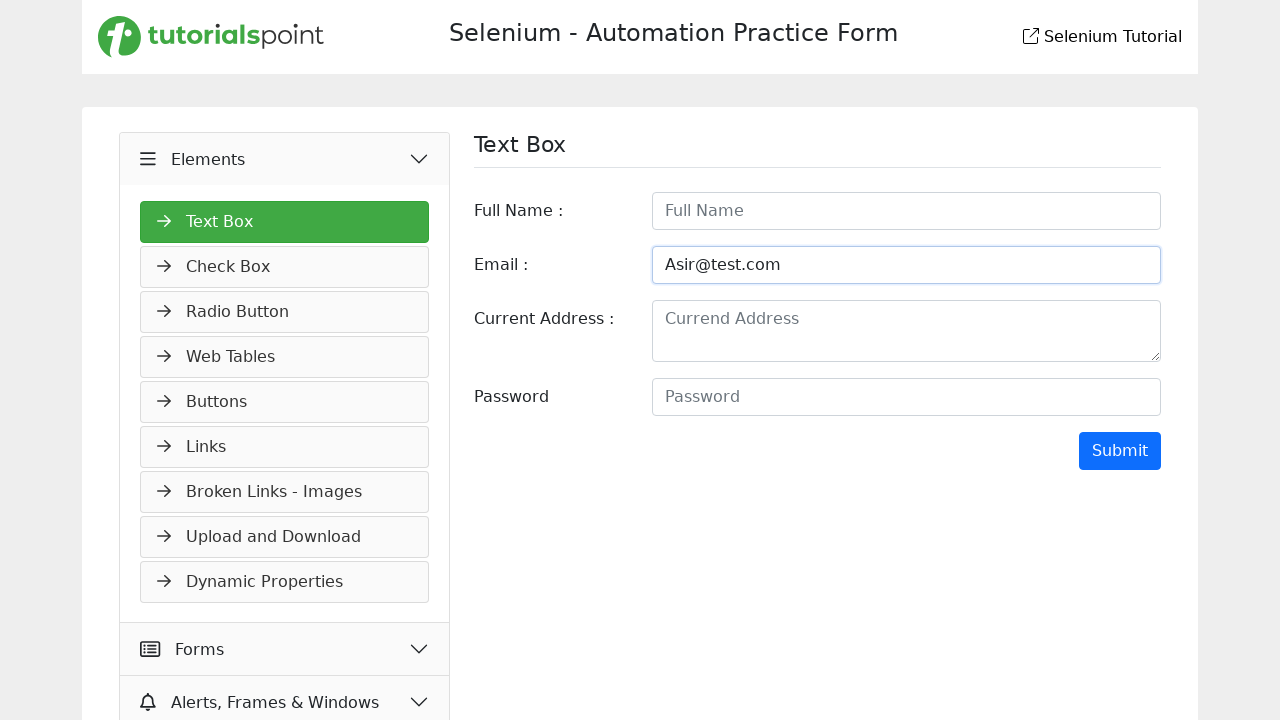

Filled address field with 'Netherlands' on textarea#address
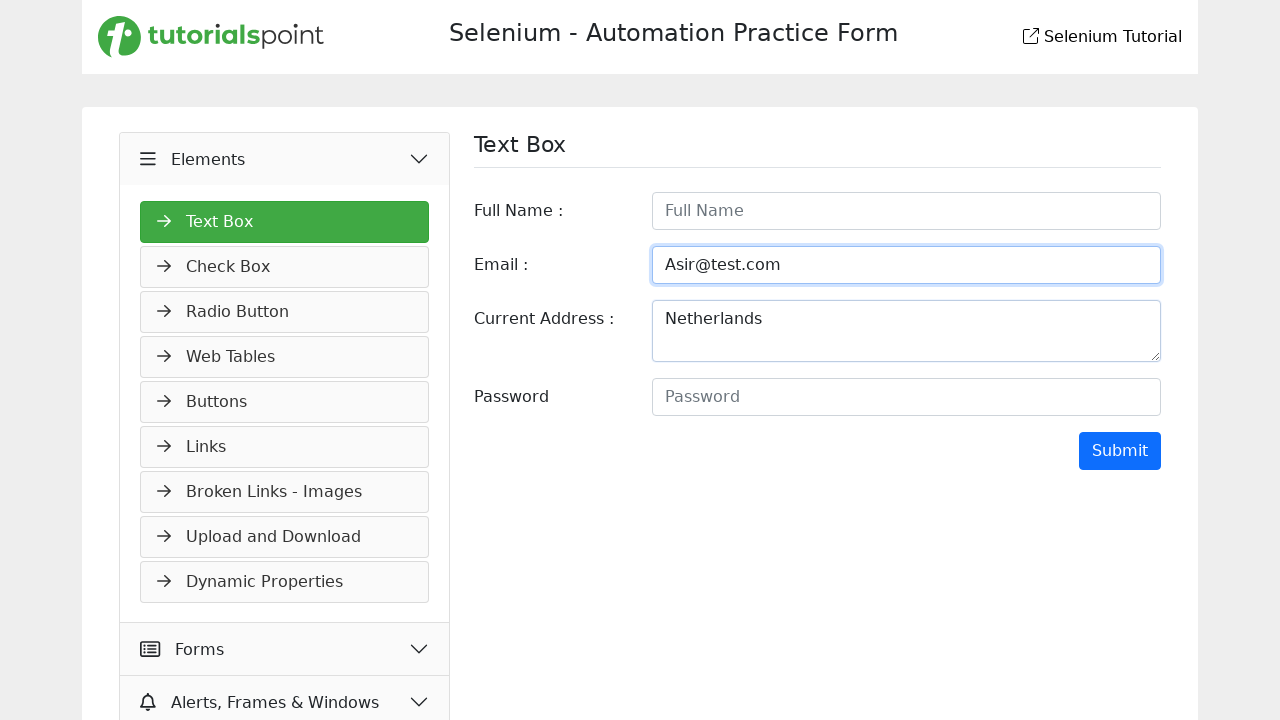

Filled password field with 'password123' on input#password
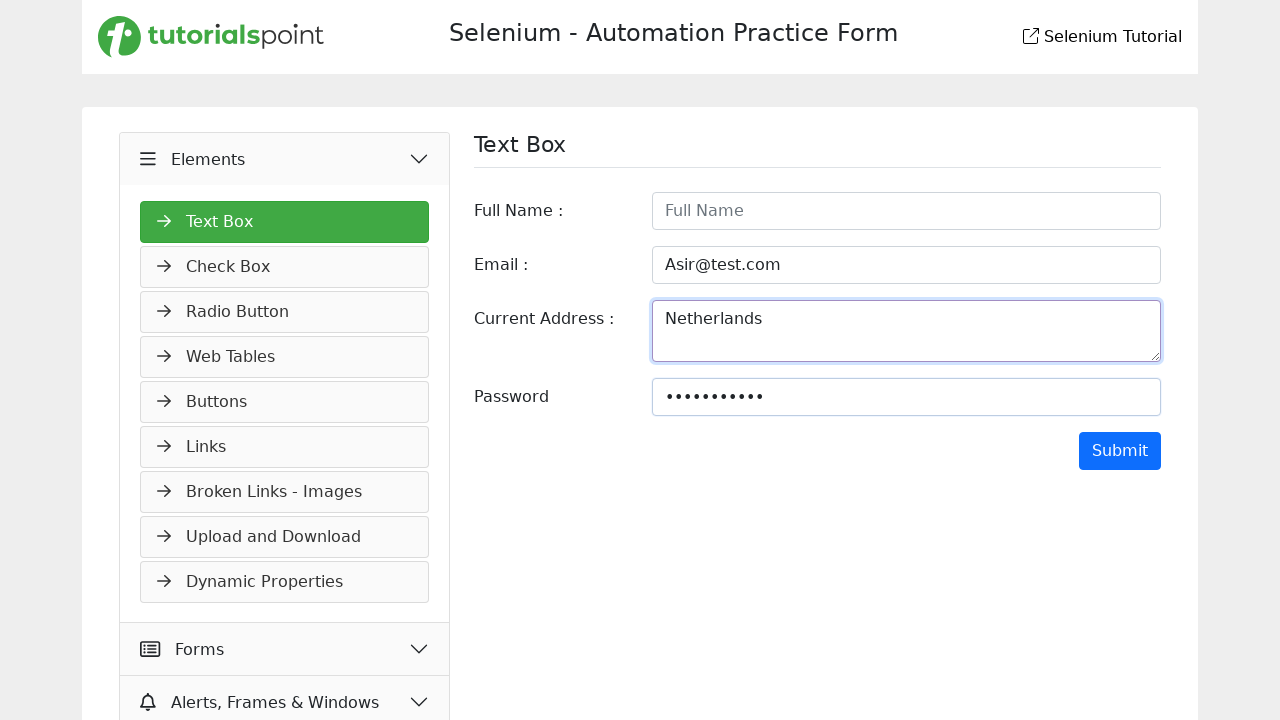

Filled full name field with 'Asir' on internal:attr=[placeholder="Full Name"i]
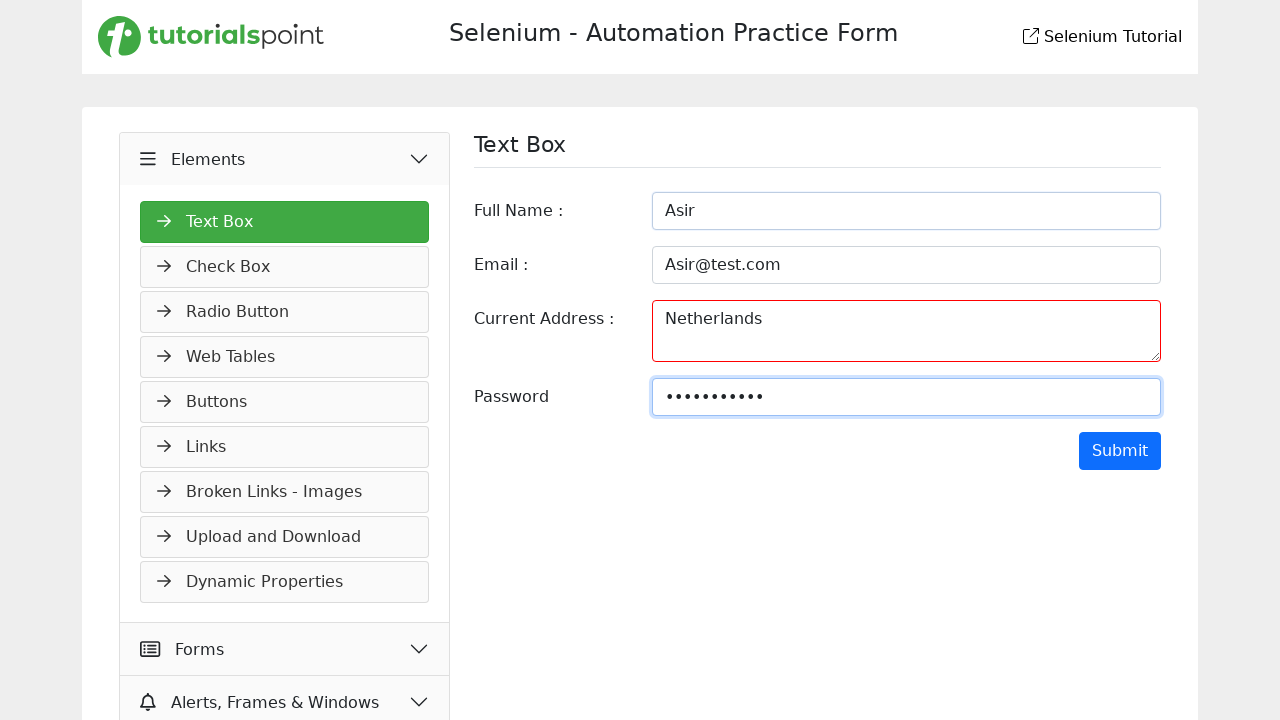

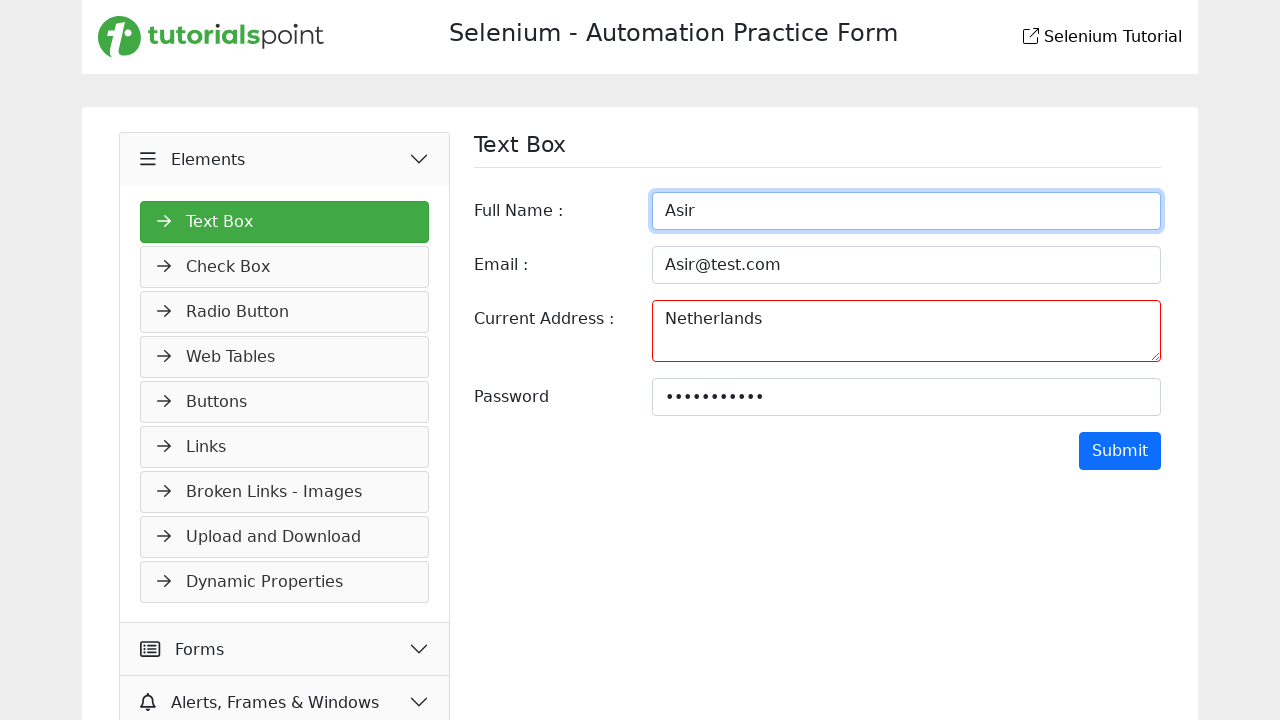